Tests JavaScript prompt dialog by clicking the JS Prompt button, entering text, accepting the prompt, and verifying the result message contains the entered text.

Starting URL: https://the-internet.herokuapp.com/javascript_alerts

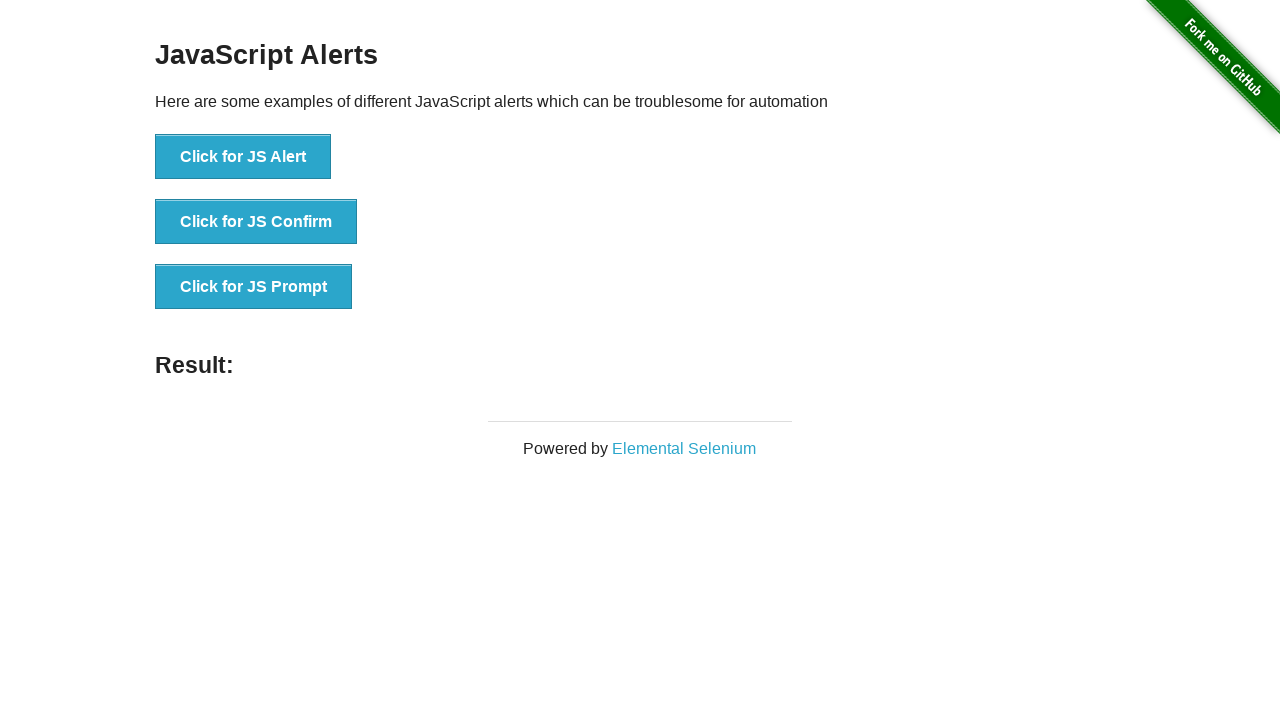

Set up dialog handler to accept prompt with text 'HelloWorld123'
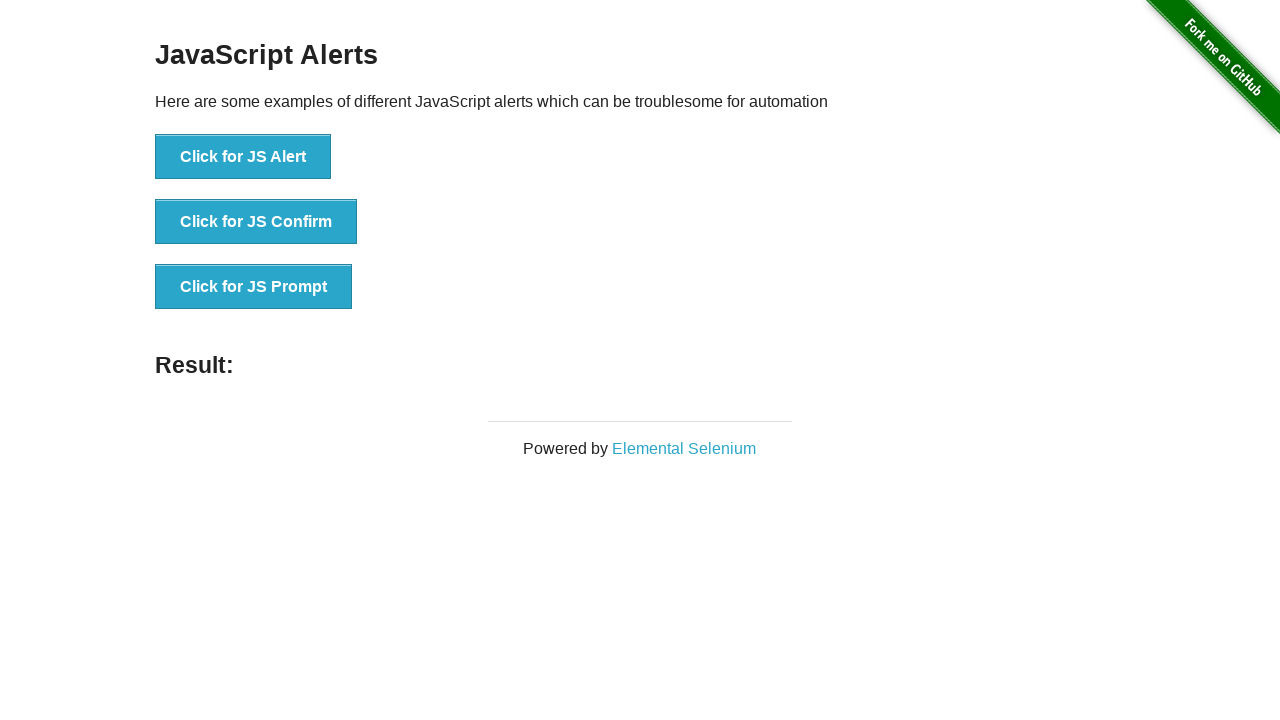

Clicked the JS Prompt button at (254, 287) on button[onclick*='jsPrompt']
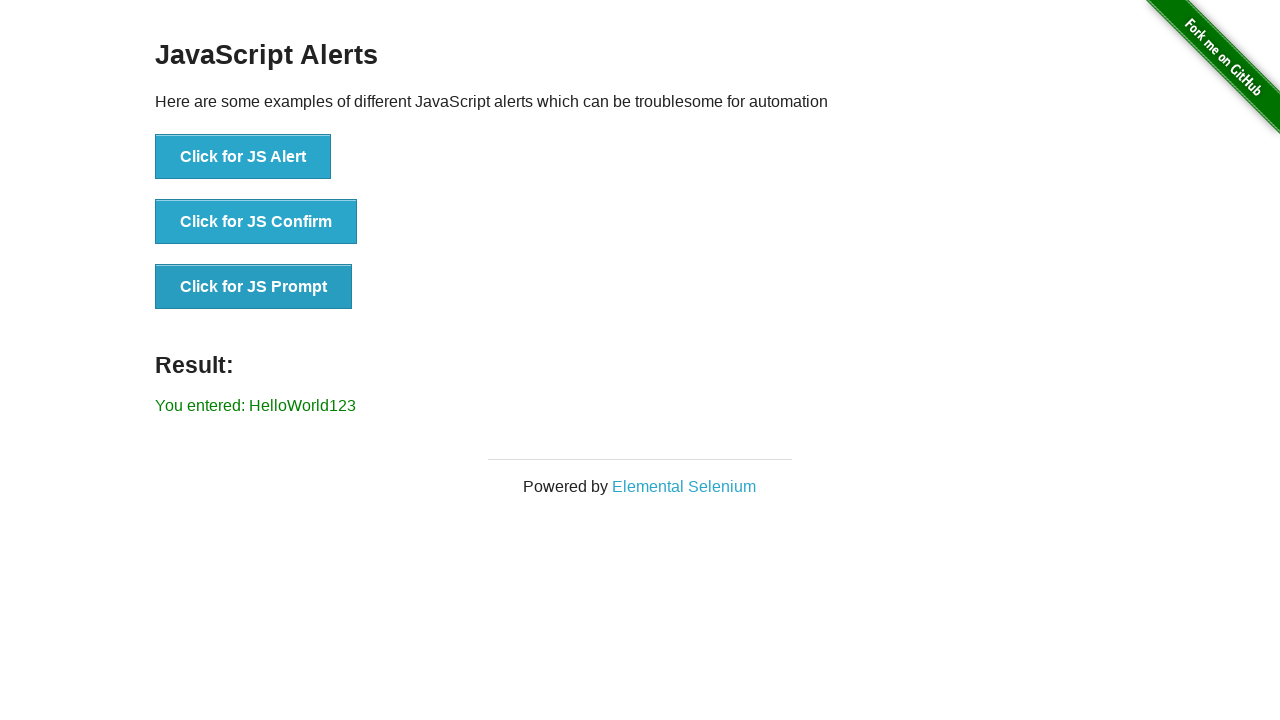

Result label appeared on page
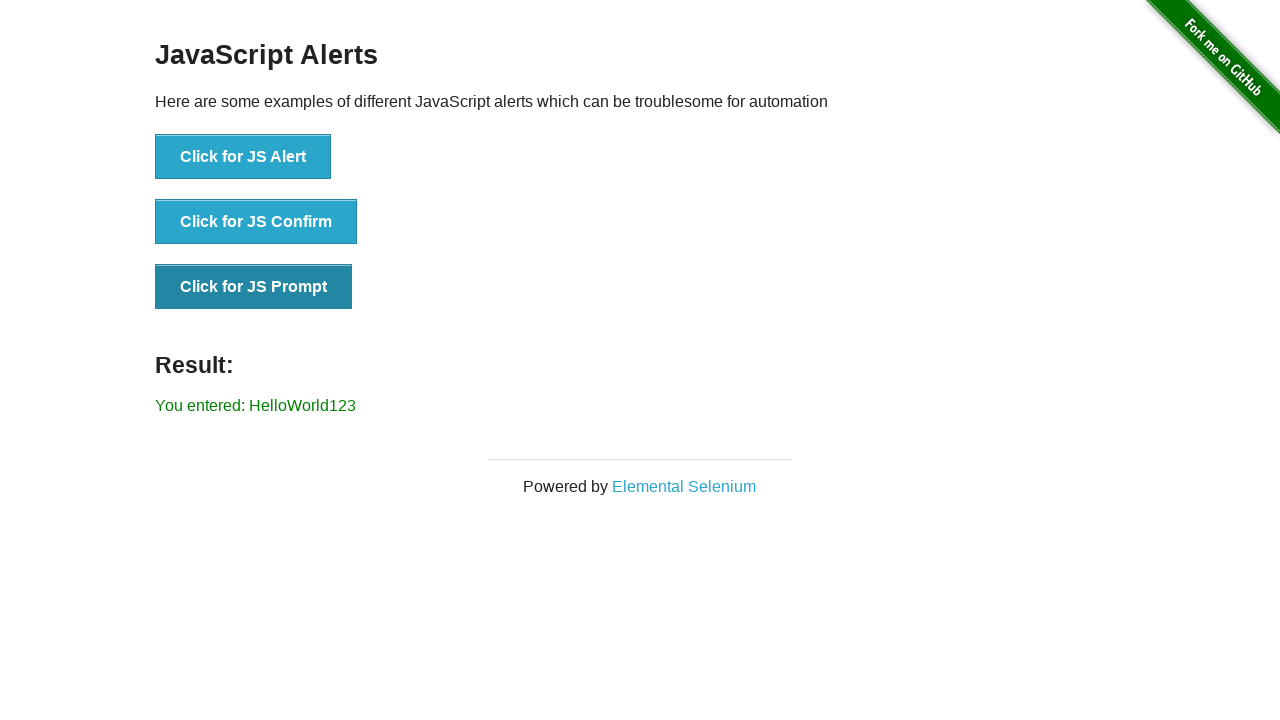

Retrieved result text from the result label
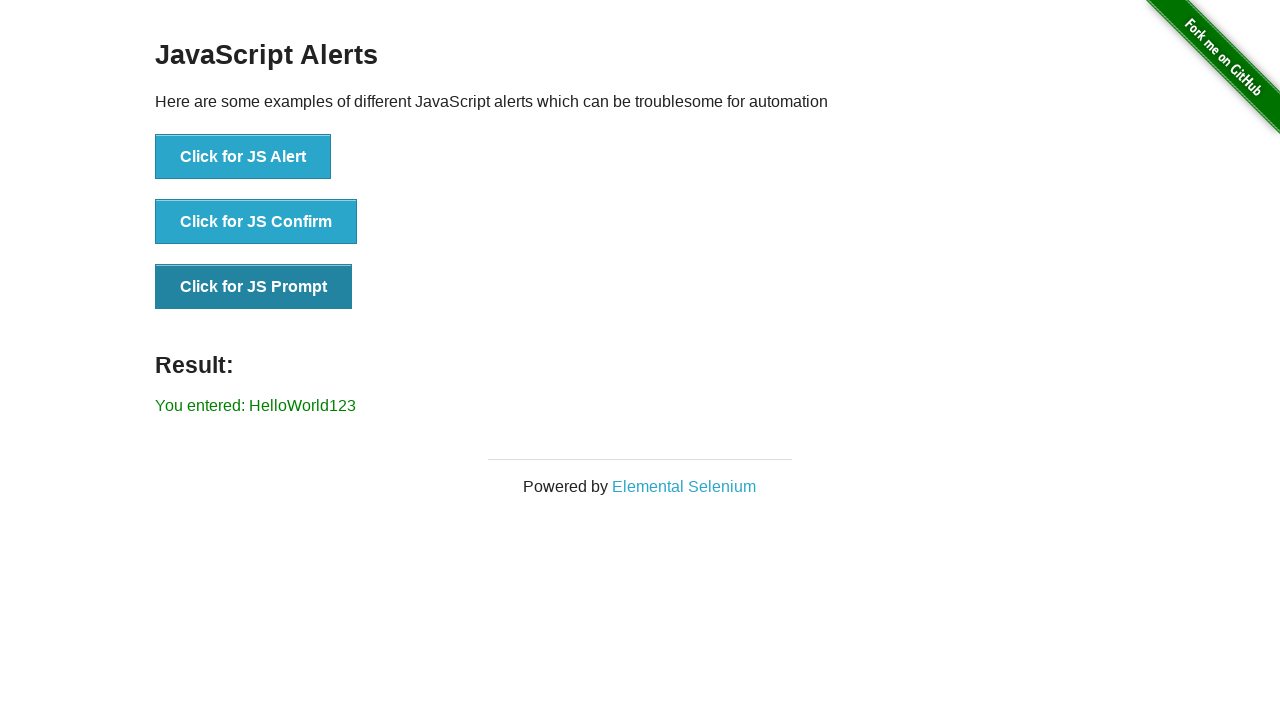

Verified that result text contains the entered prompt text 'HelloWorld123'
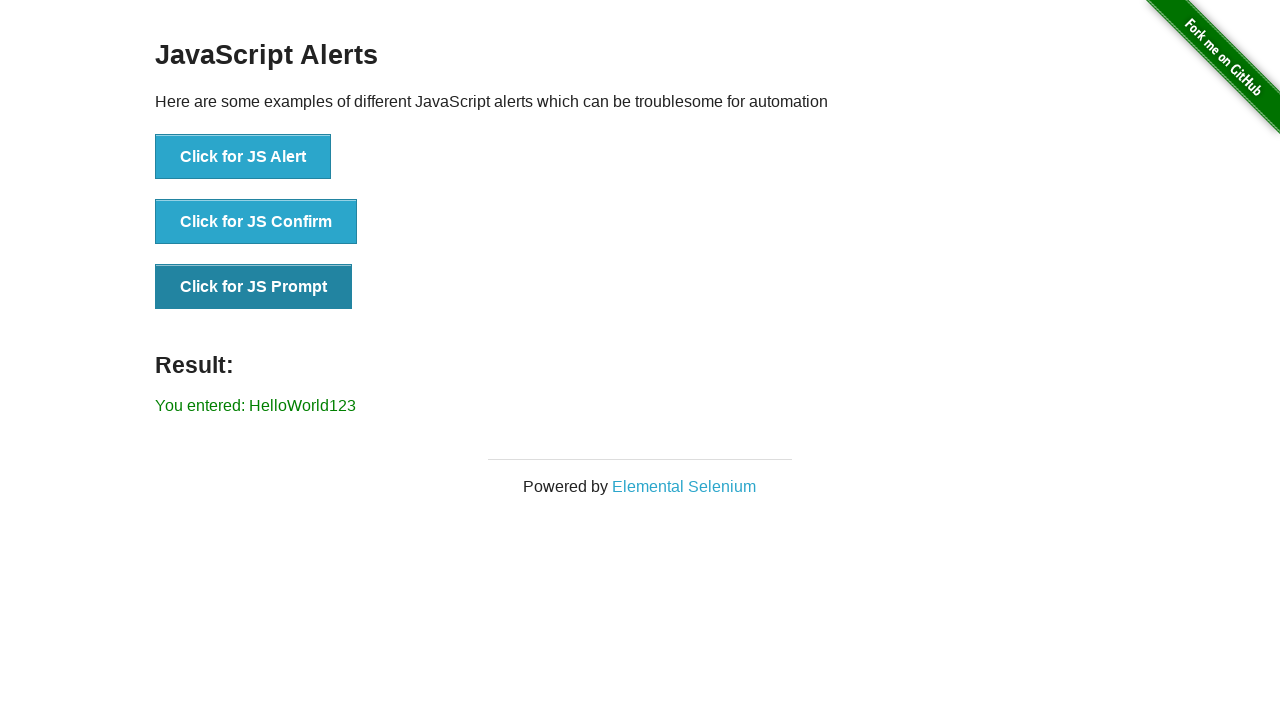

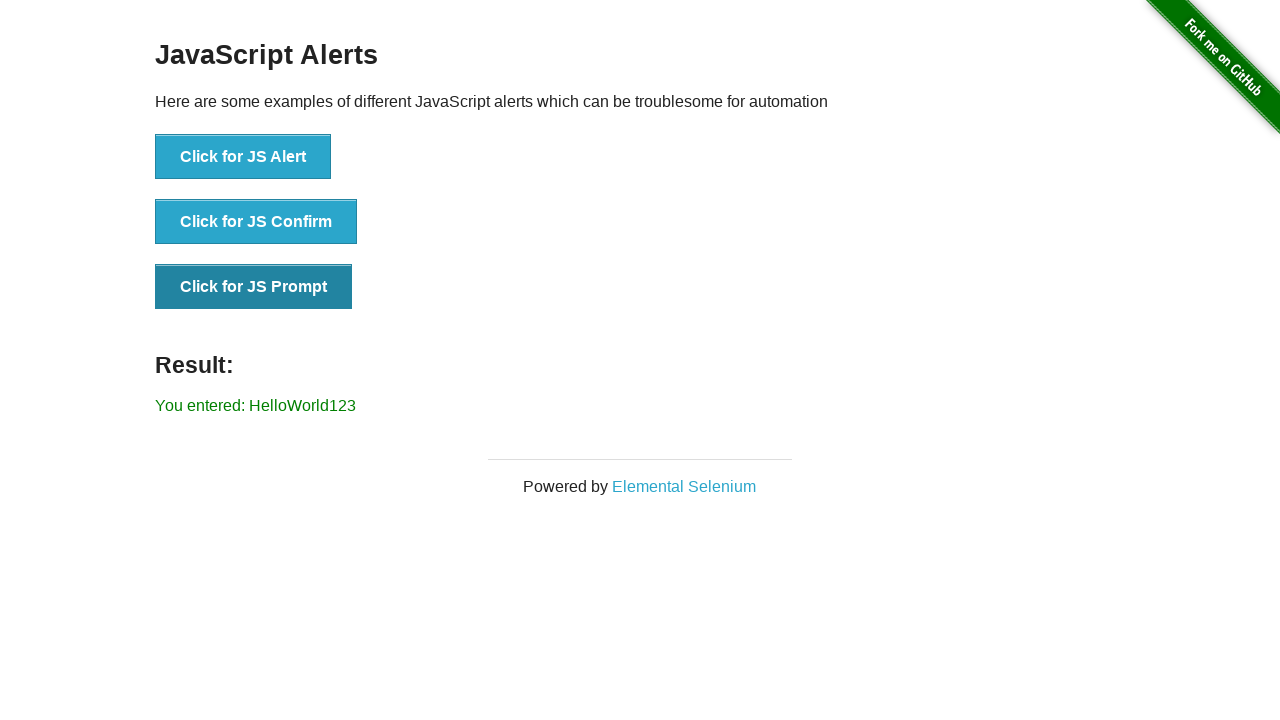